Tests the CSV download functionality on the Swiss Ice Hockey Federation game center page by clicking the download/table export button and verifying a download is initiated.

Starting URL: https://www.sihf.ch/fr/game-center/other-leagues#/today/time/asc/page/0/

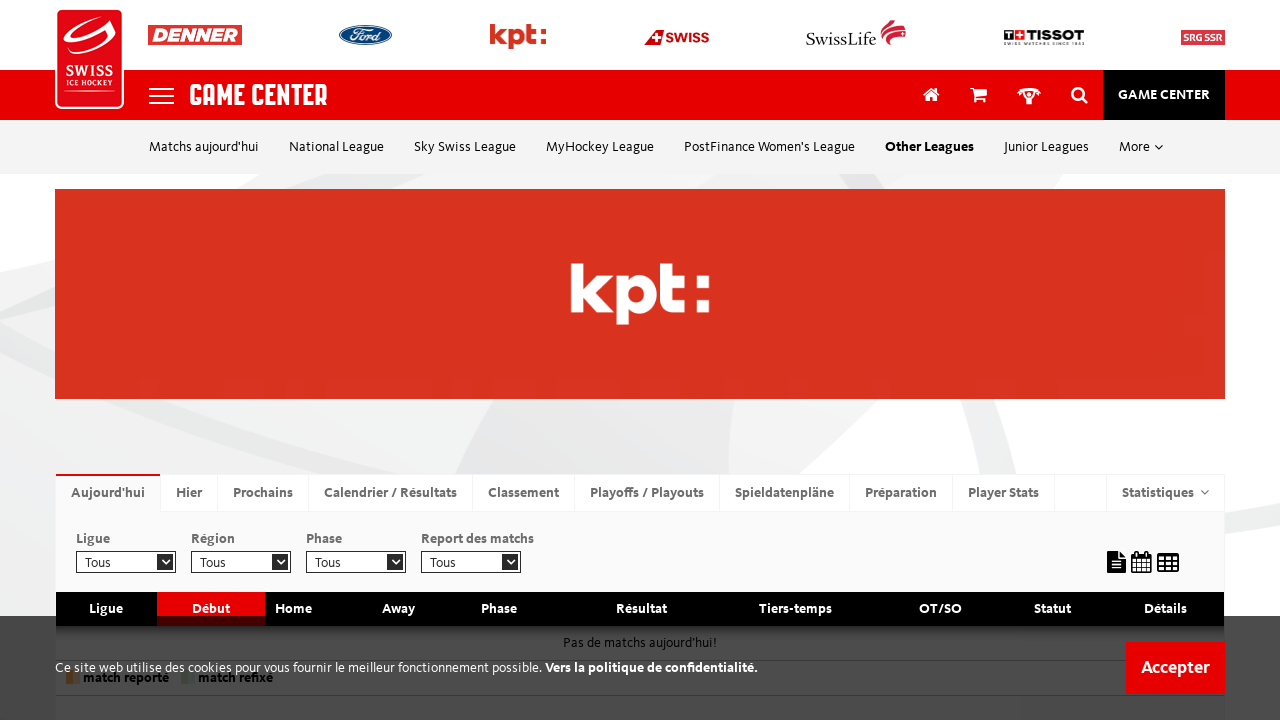

Waited for page to fully load (networkidle)
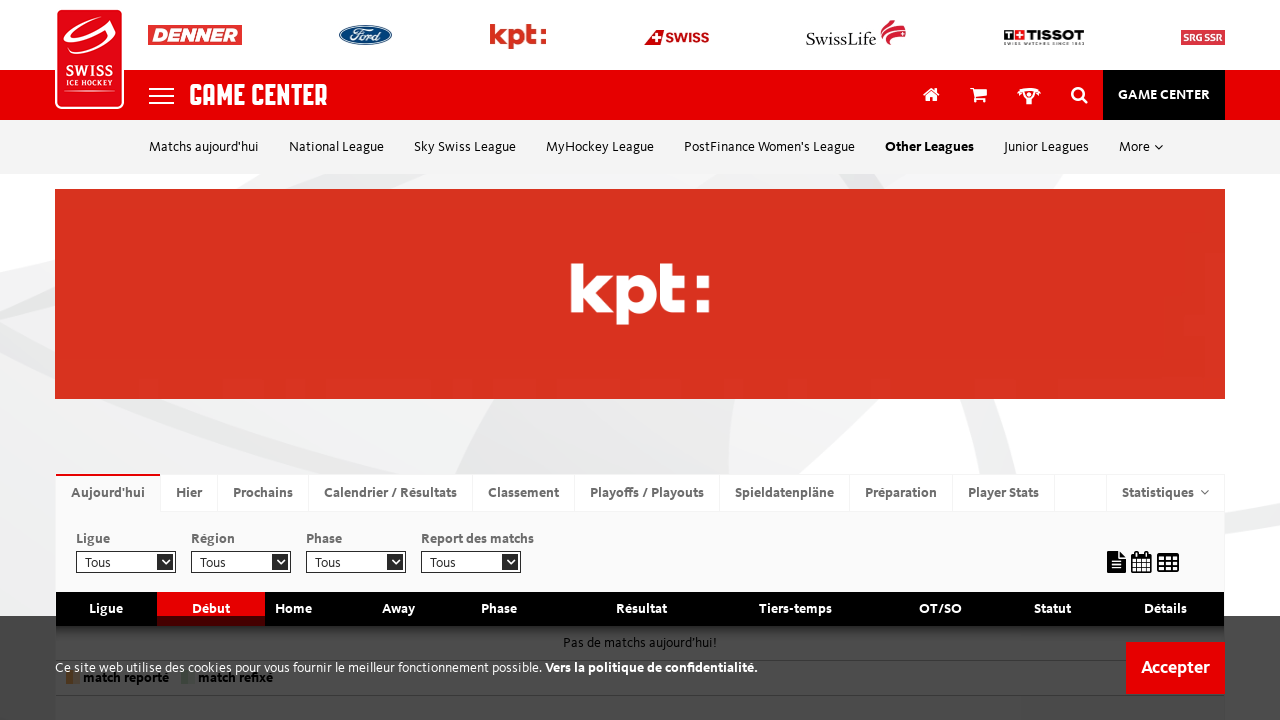

Clicked table export button and initiated CSV download at (1168, 564) on .fa.fa-table.u-pull-right
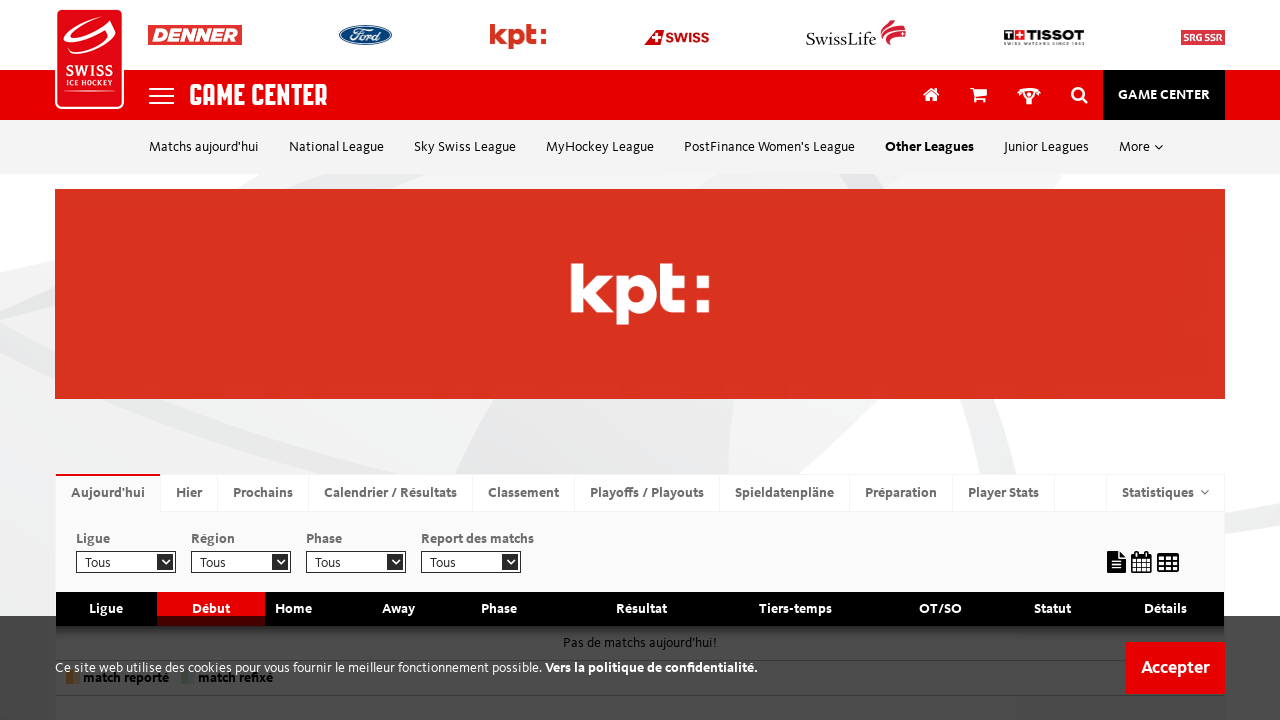

Verified download was initiated successfully
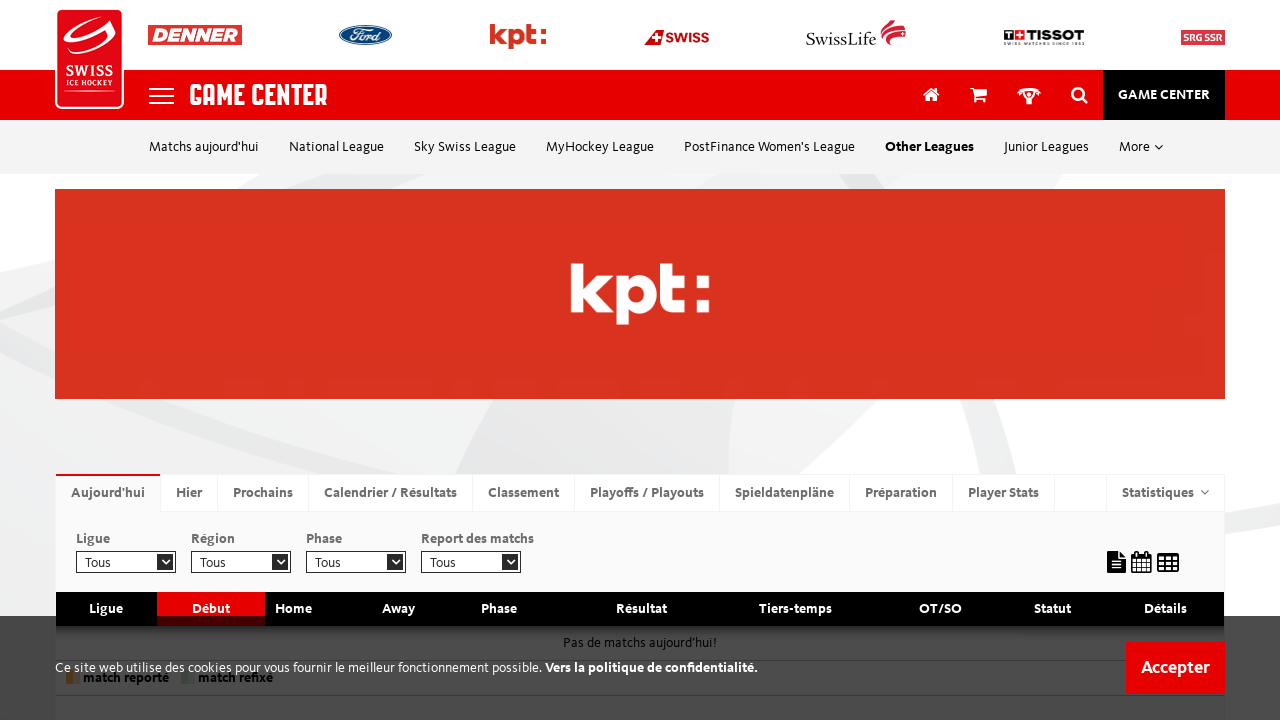

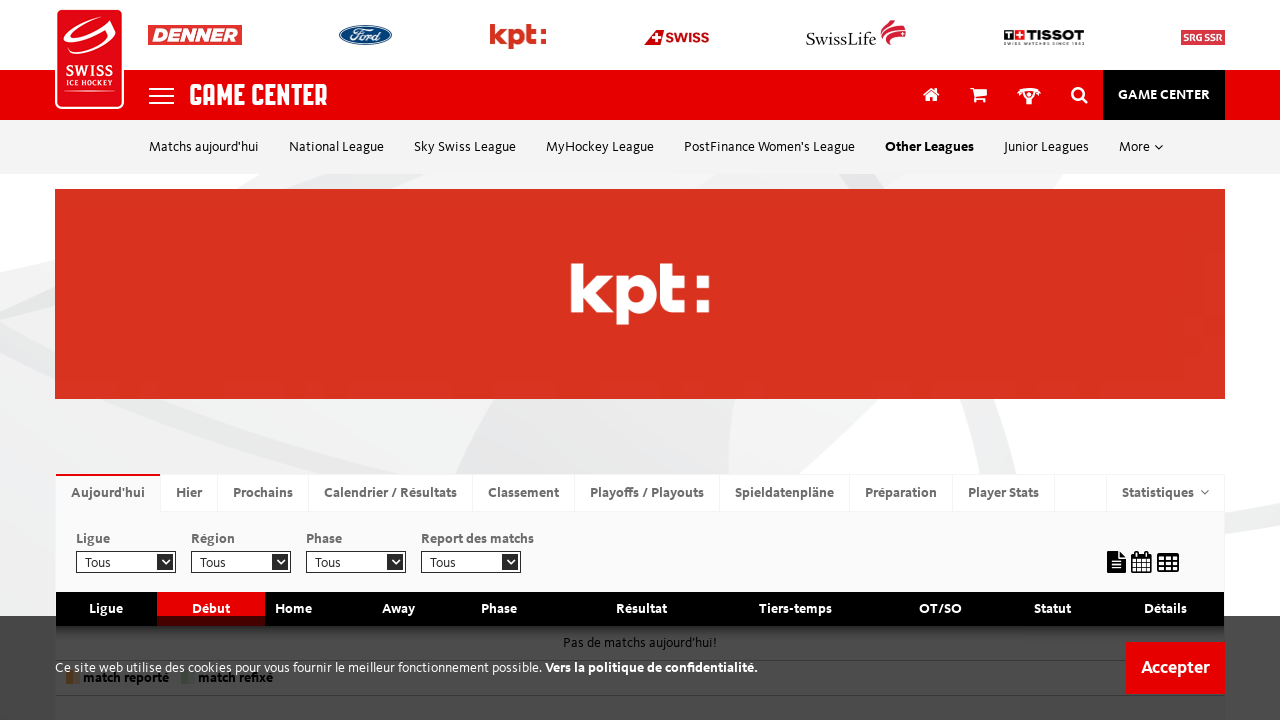